Tests registration form validation by entering a password that is too short (less than 6 characters) and verifying password validation errors appear.

Starting URL: https://alada.vn/tai-khoan/dang-ky.html

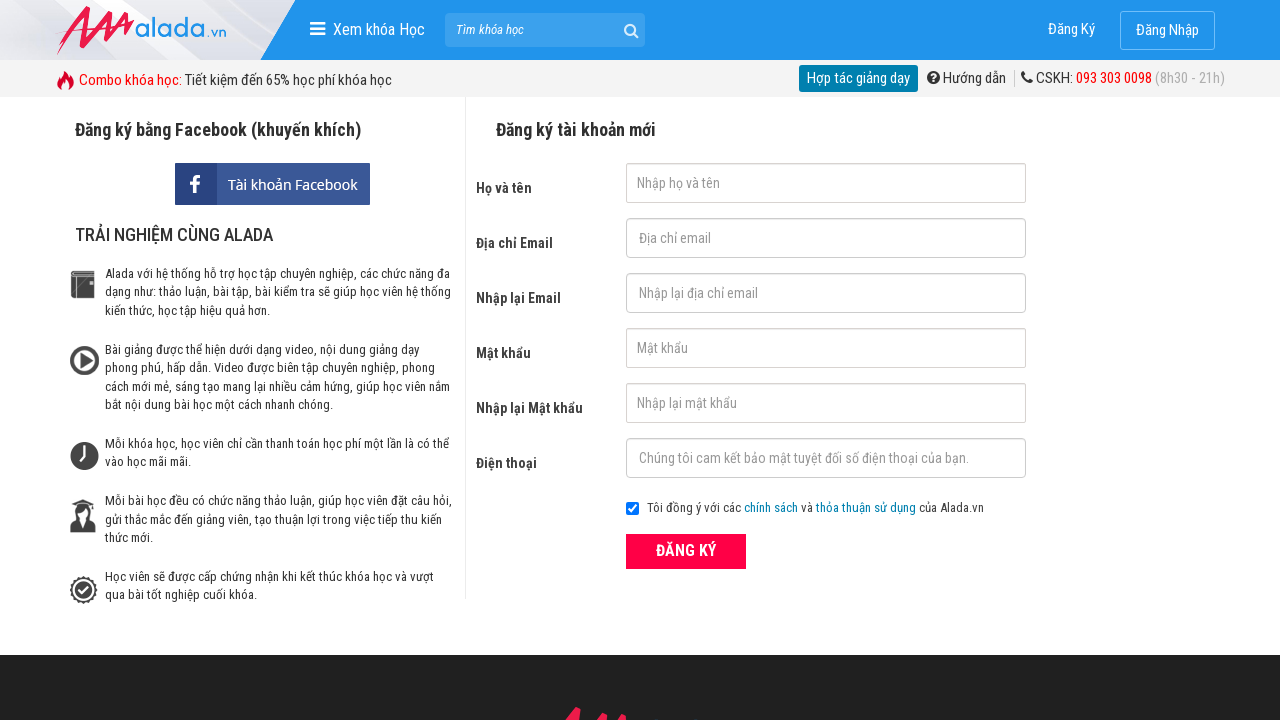

Filled first name field with 'Lucy Le' on #txtFirstname
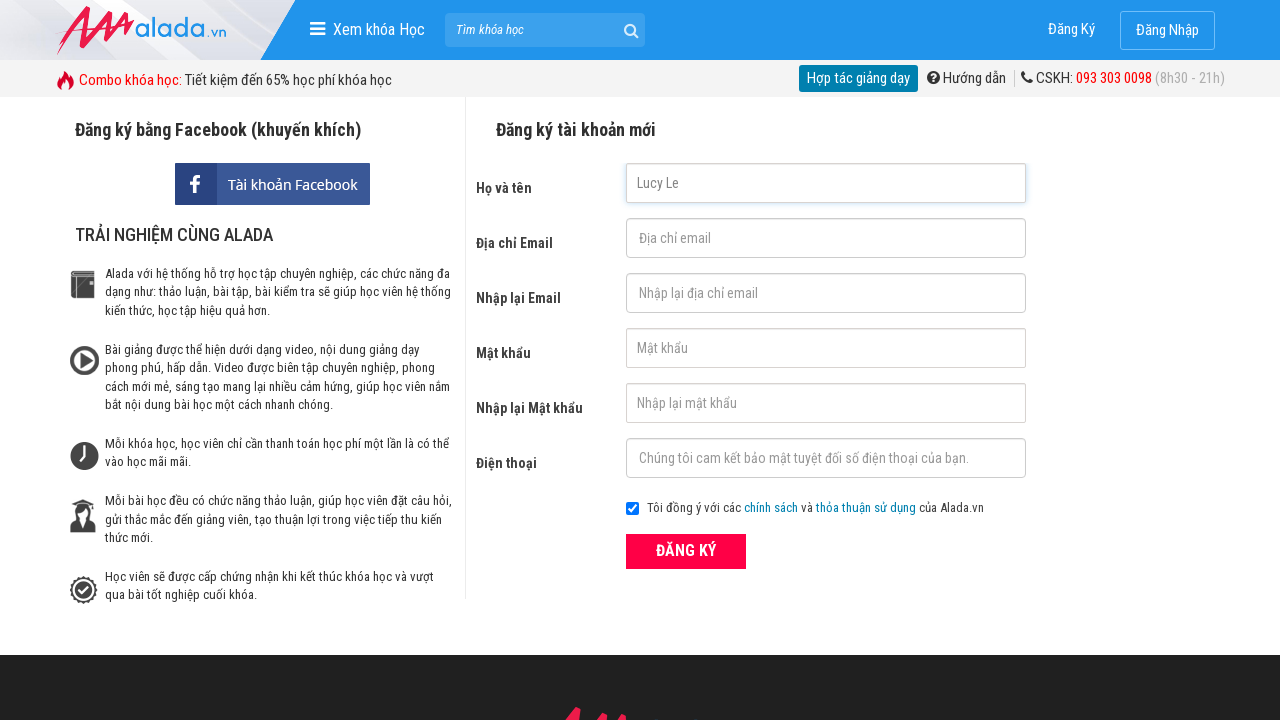

Filled email field with 'lucyle90@gmail.com' on #txtEmail
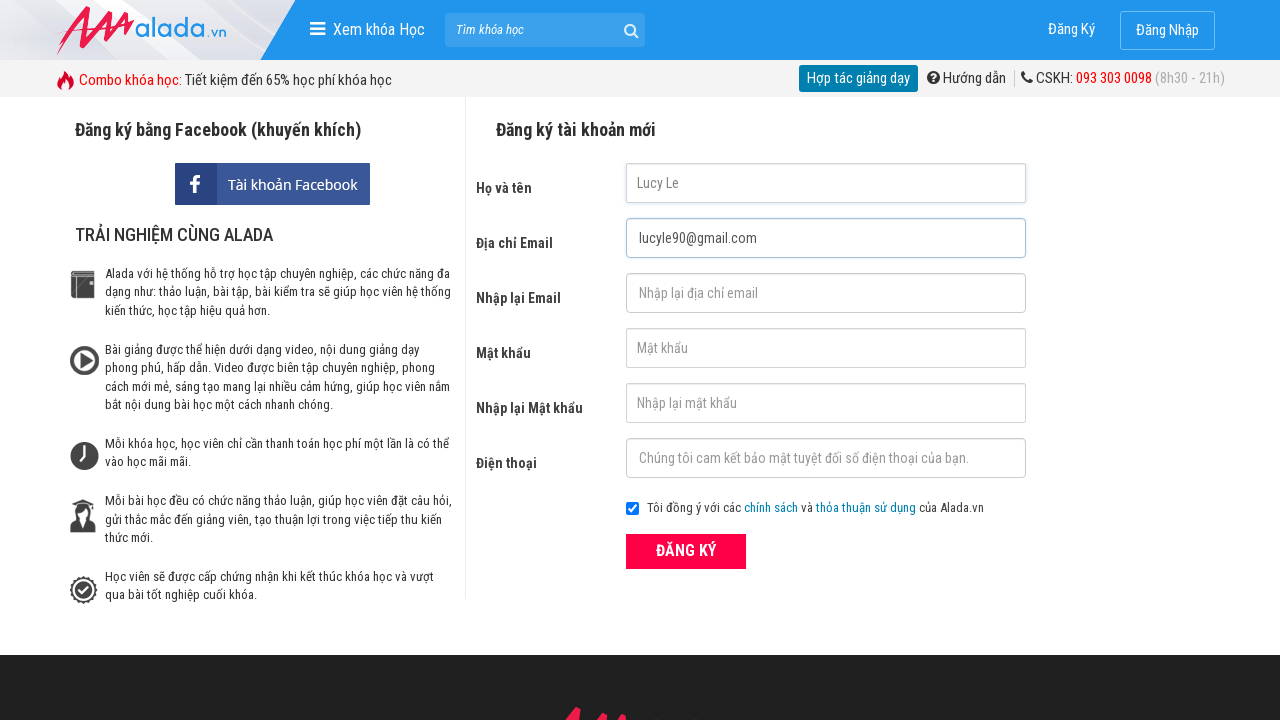

Filled confirm email field with 'lucyle90@gmail.com' on #txtCEmail
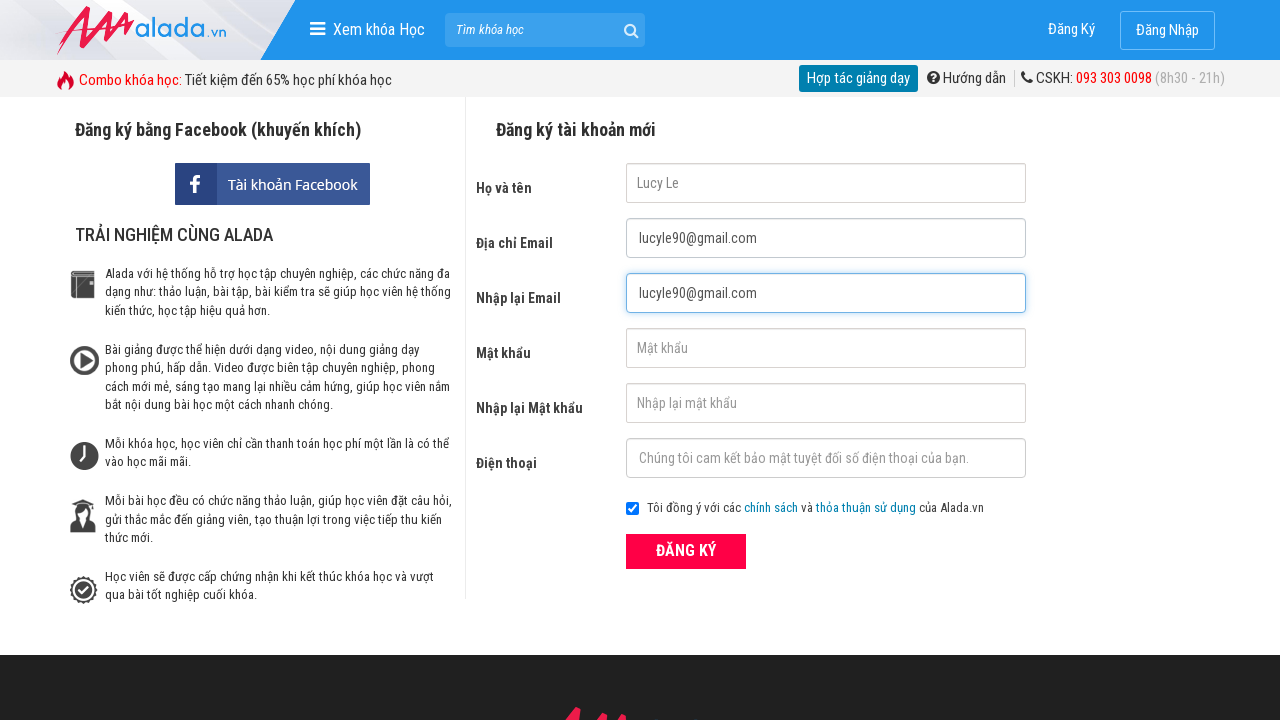

Filled password field with '123' (too short) on #txtPassword
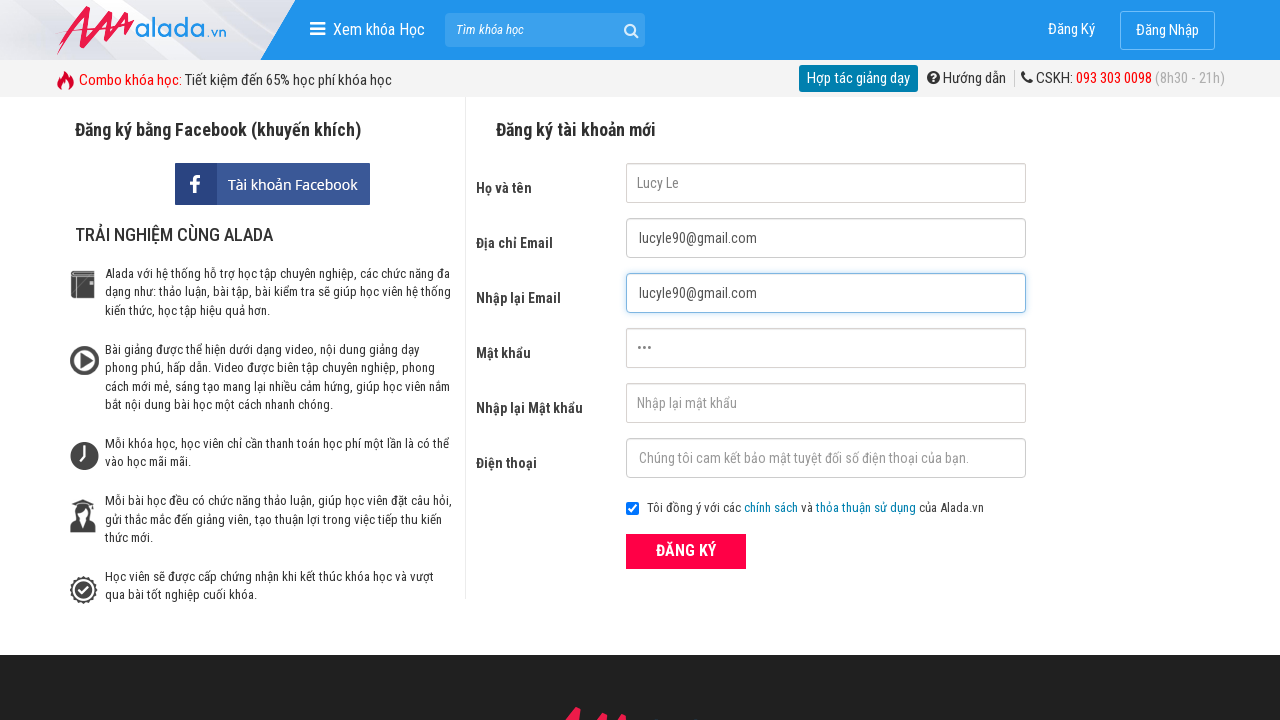

Filled confirm password field with '123' (too short) on #txtCPassword
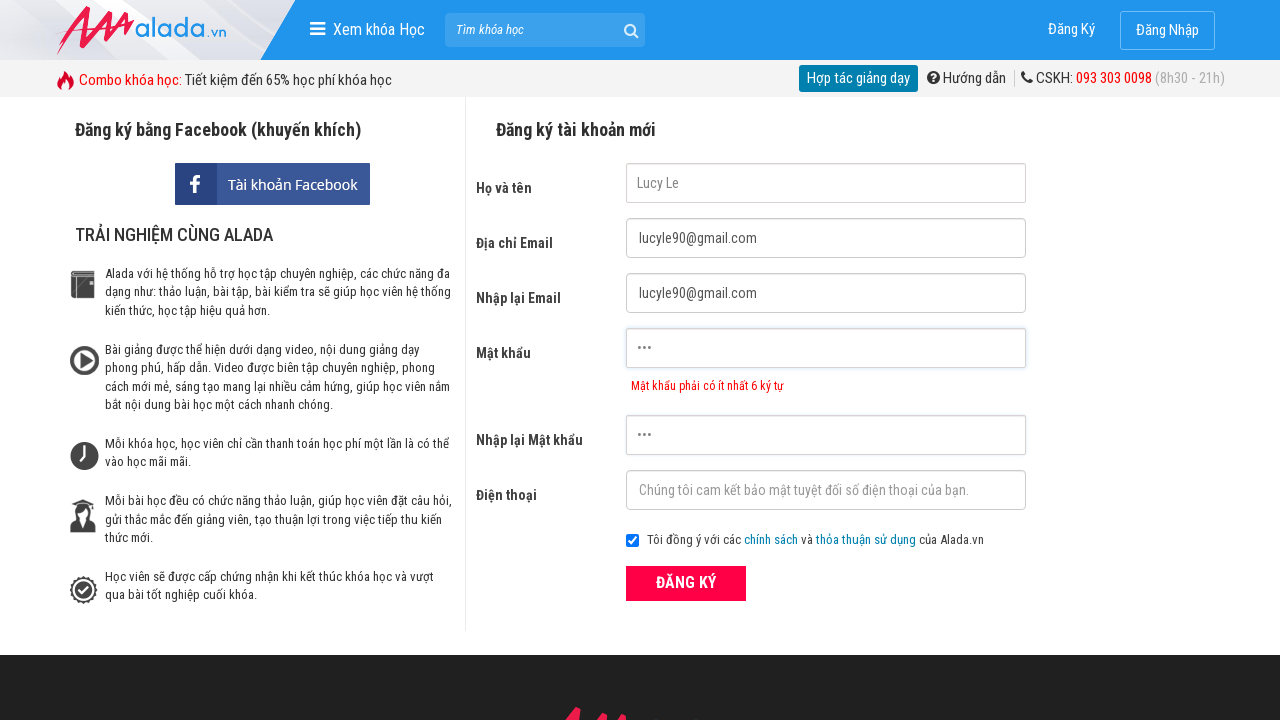

Filled phone field with '0972341124' on #txtPhone
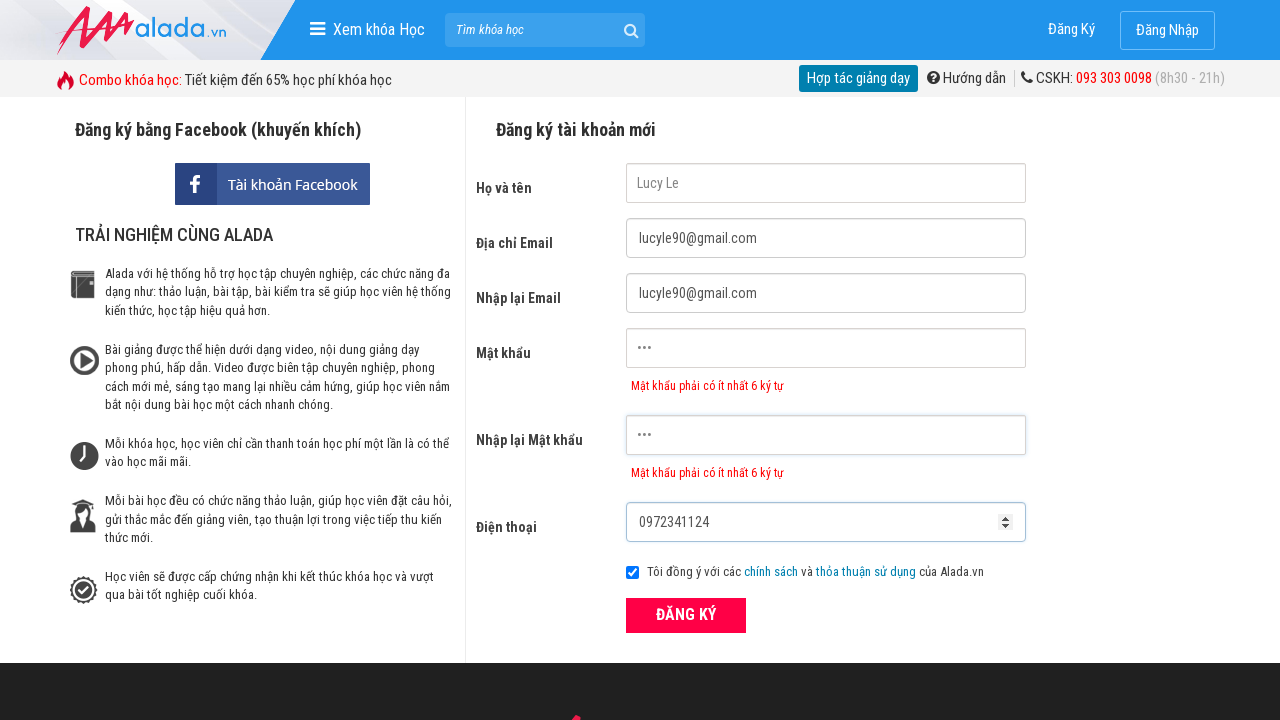

Clicked ĐĂNG KÝ (Register) submit button at (686, 615) on xpath=//button[text()='ĐĂNG KÝ' and @type='submit']
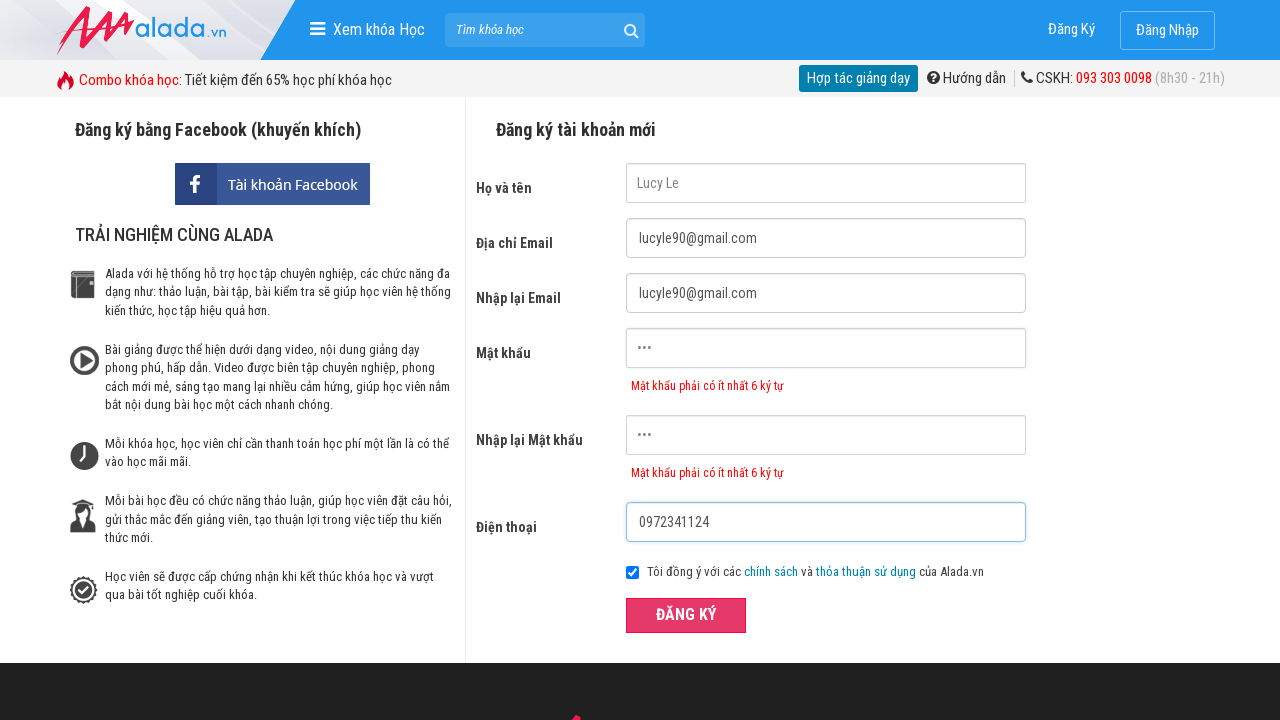

Password error message appeared
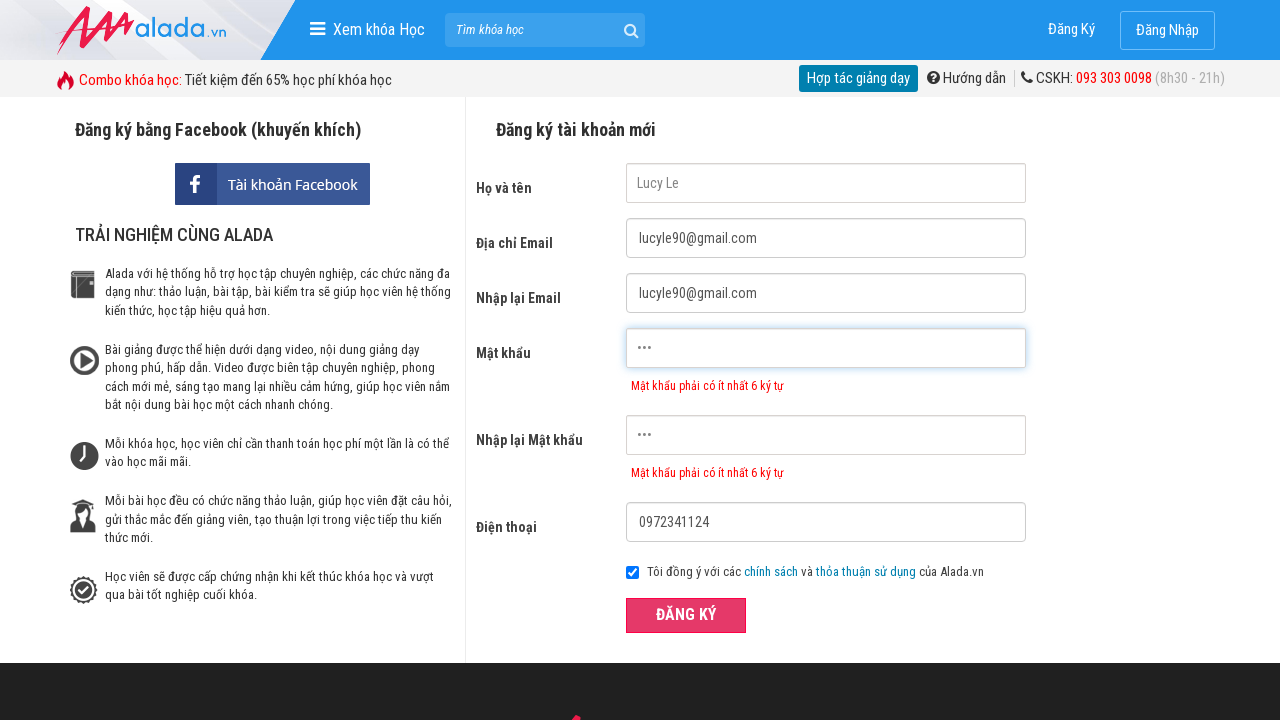

Confirm password error message appeared
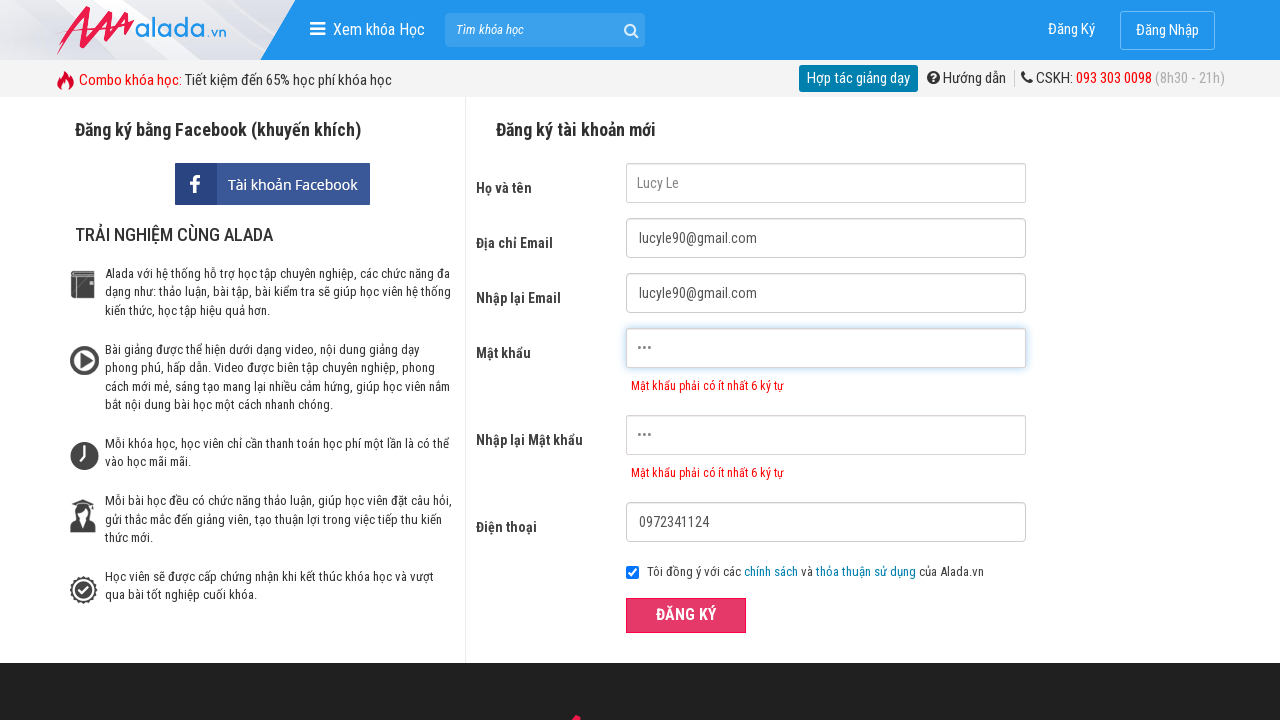

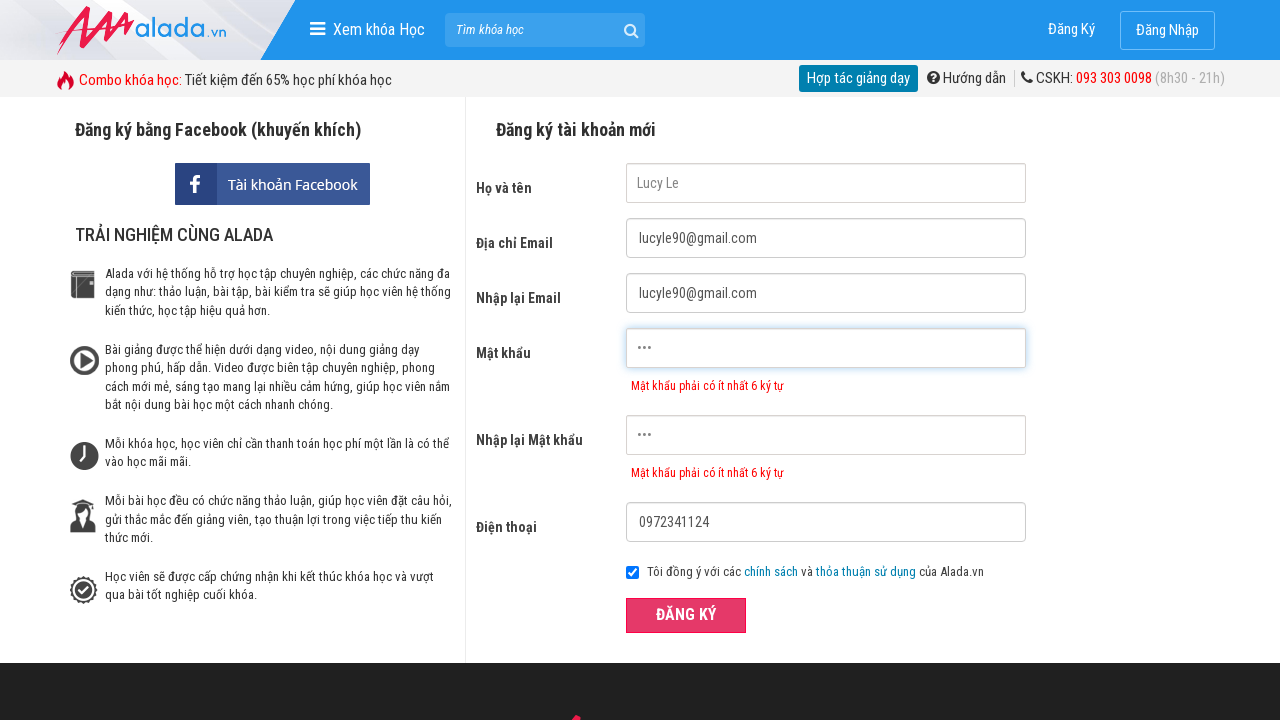